Tests adding and then removing elements by clicking delete buttons

Starting URL: https://the-internet.herokuapp.com/add_remove_elements/

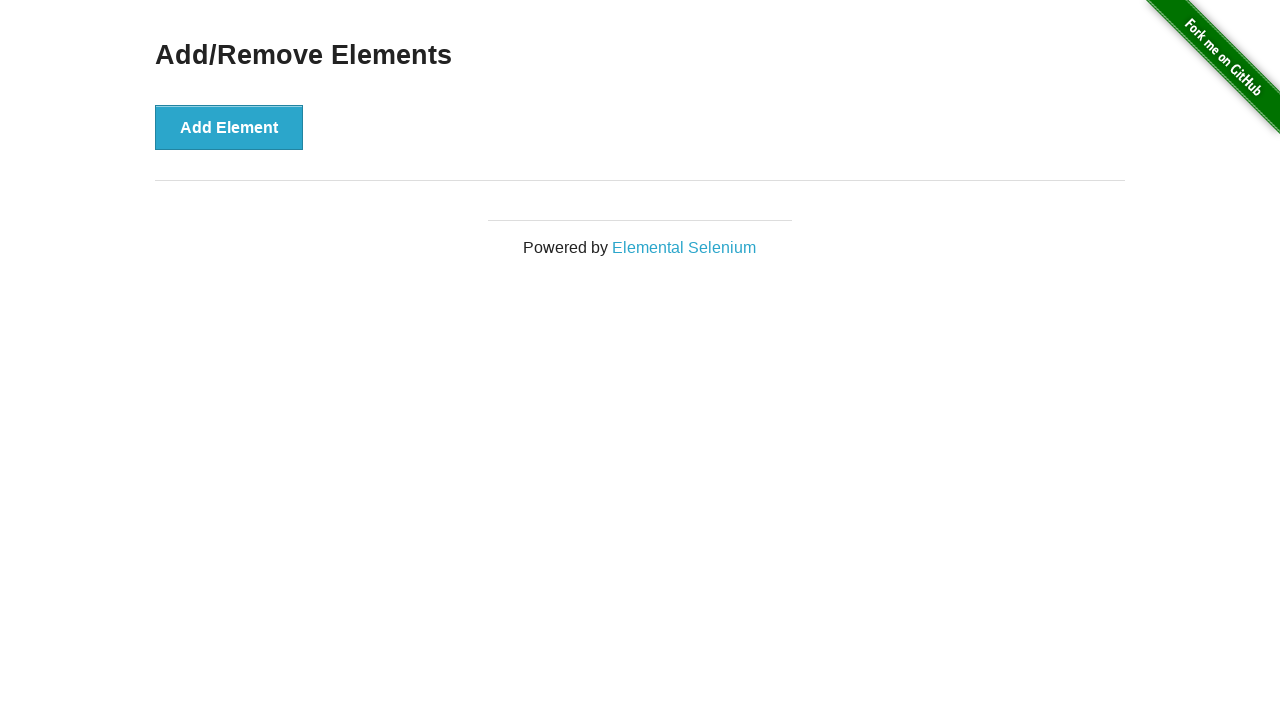

Navigated to the add/remove elements page
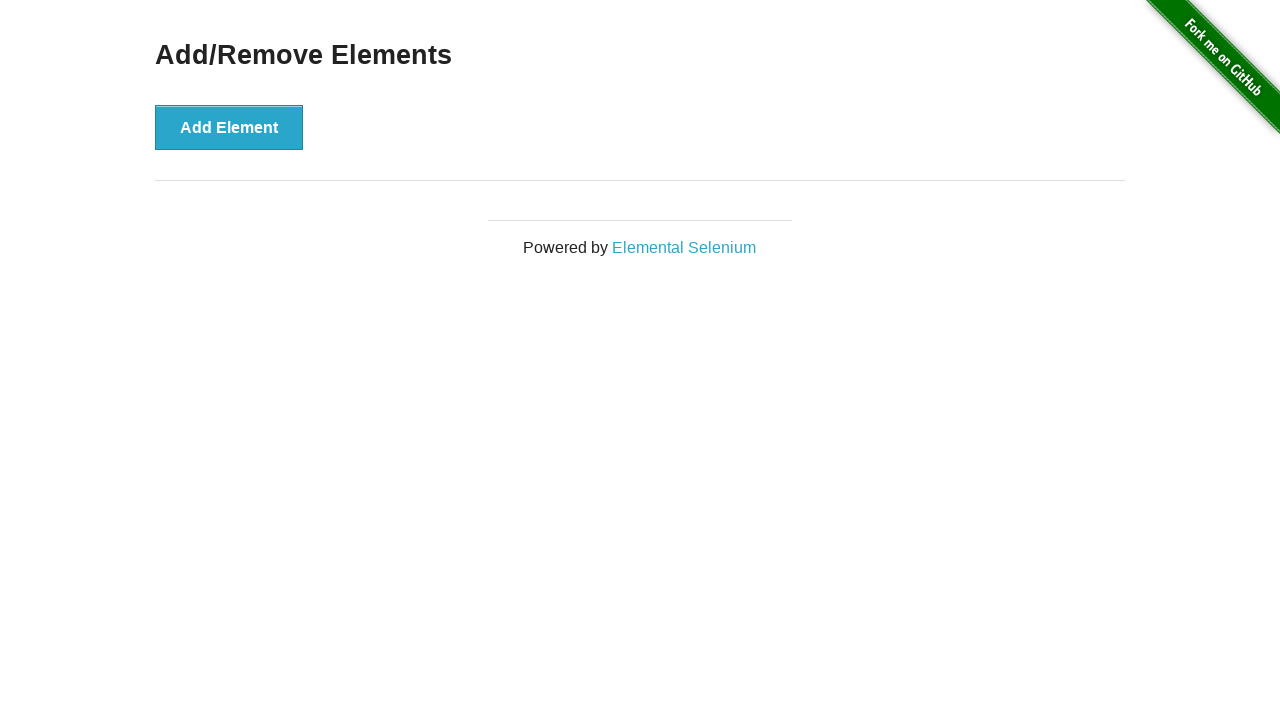

Clicked Add Element button (first time) at (229, 127) on .example button
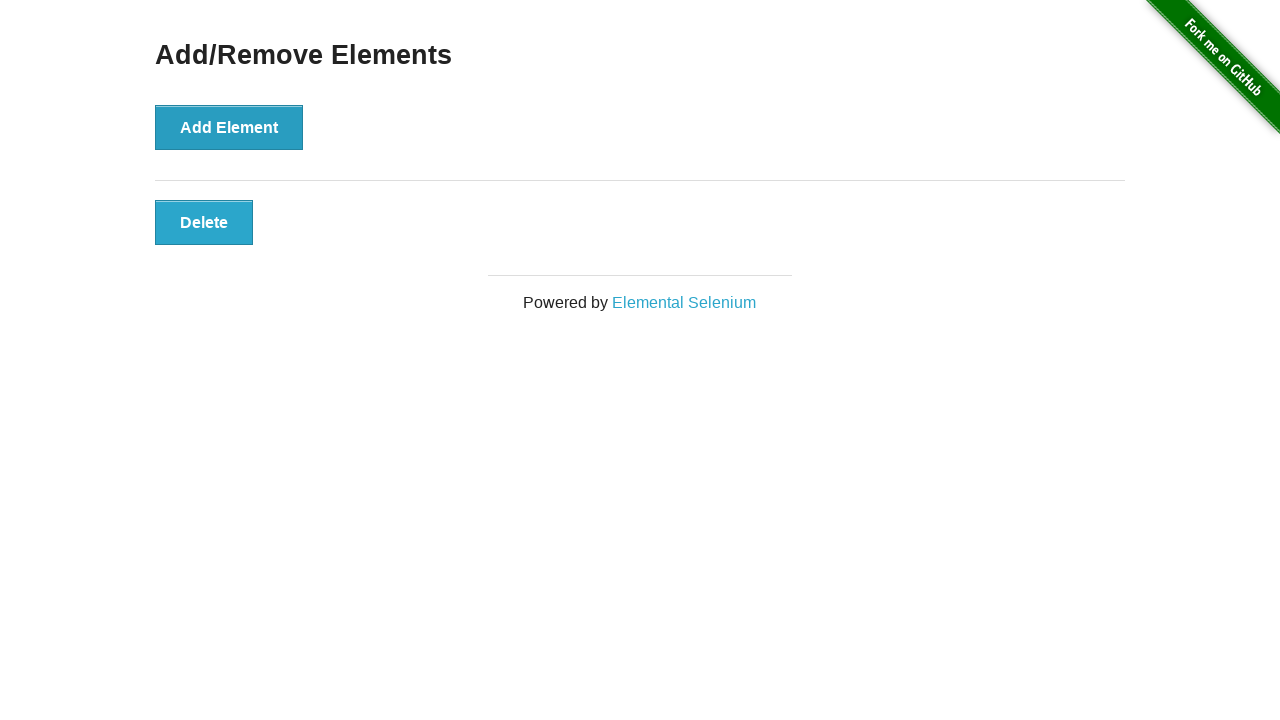

Clicked Add Element button (second time) at (229, 127) on .example button
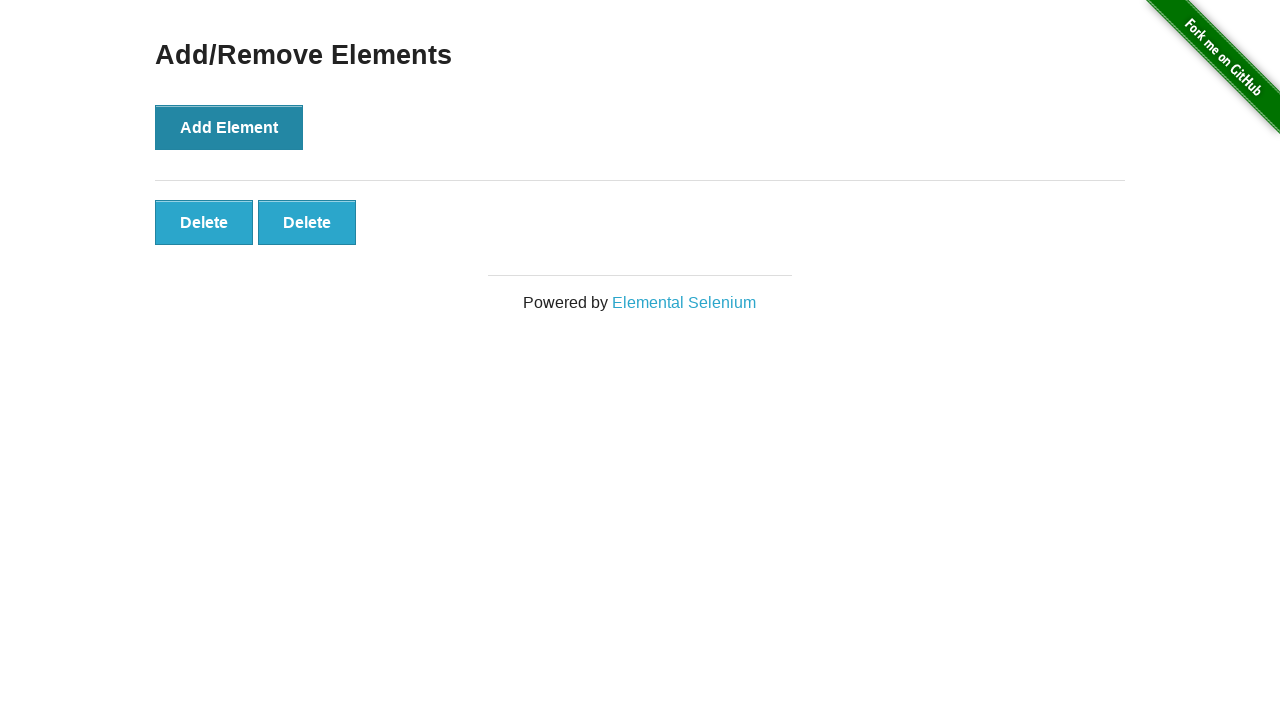

Clicked first delete button to remove an element at (204, 222) on .added-manually
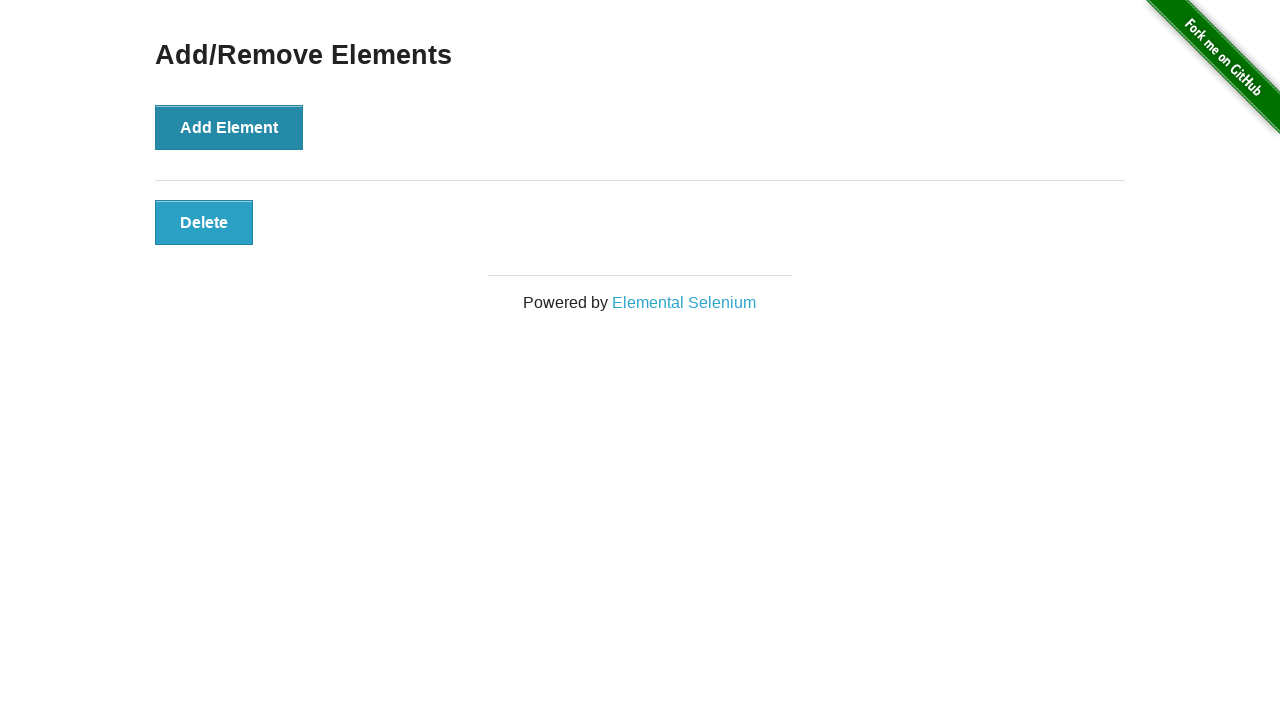

Clicked second delete button to remove remaining element at (204, 222) on .added-manually
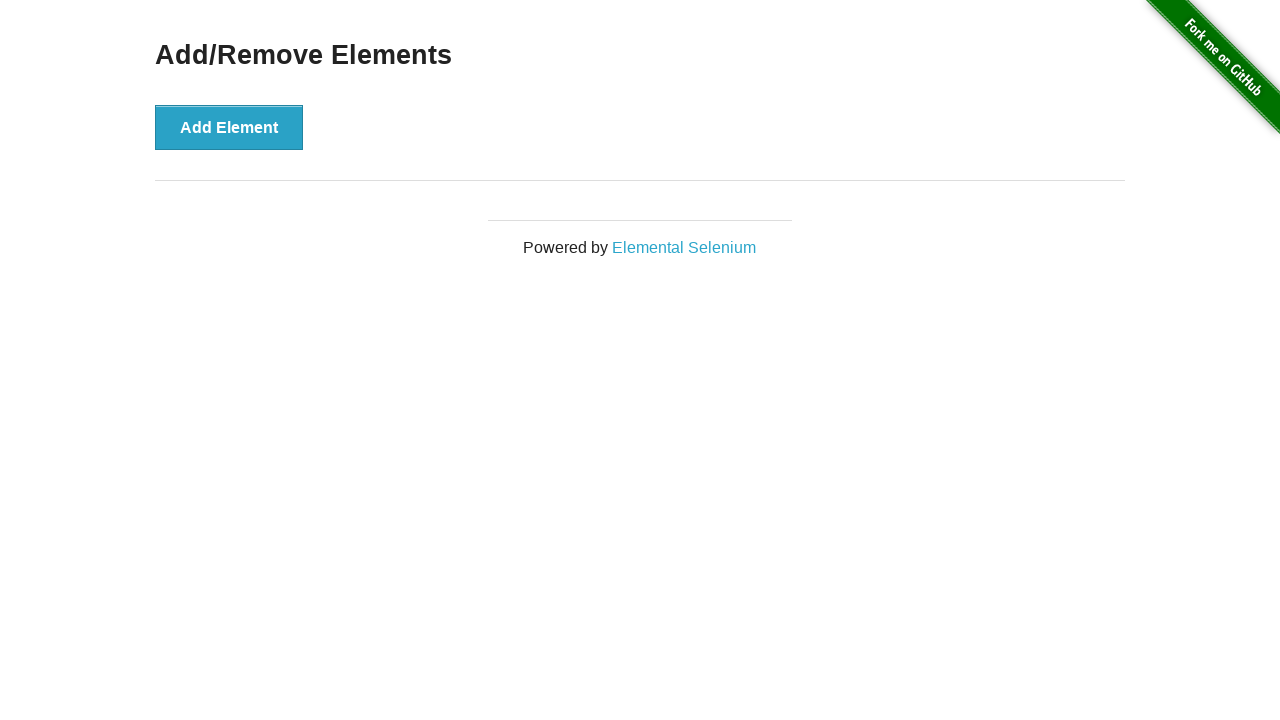

Verified all delete buttons have been removed
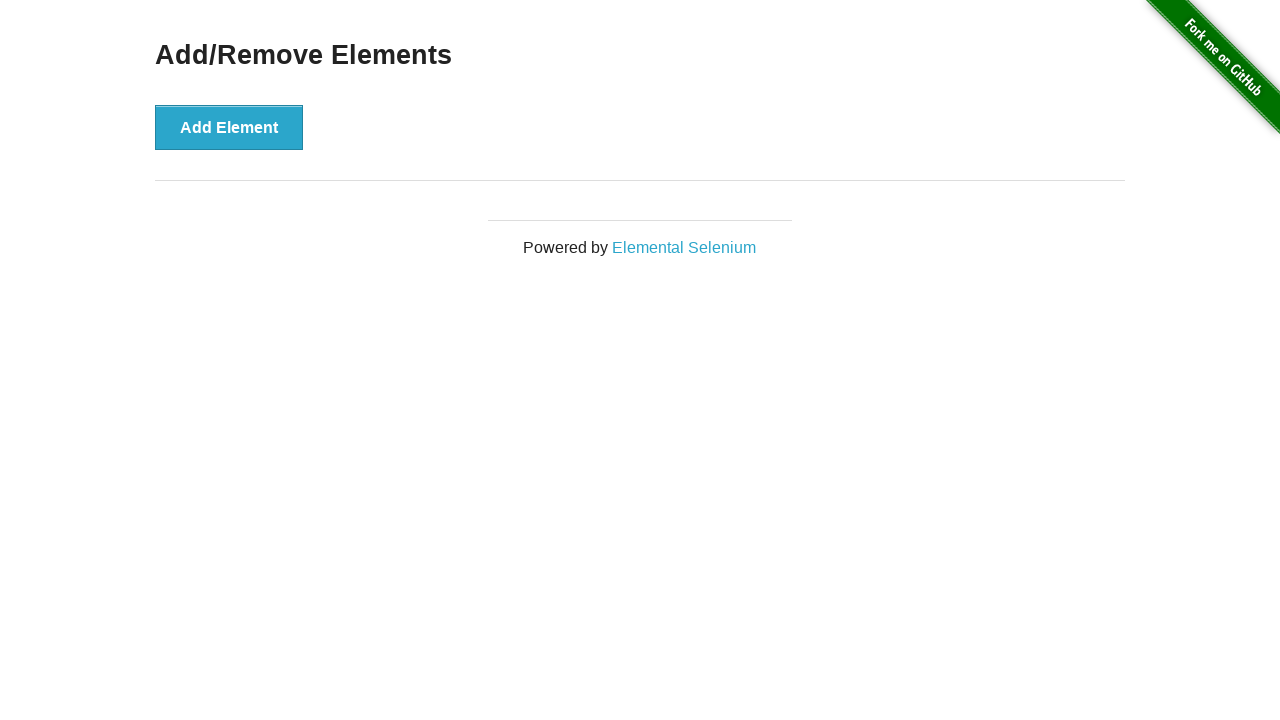

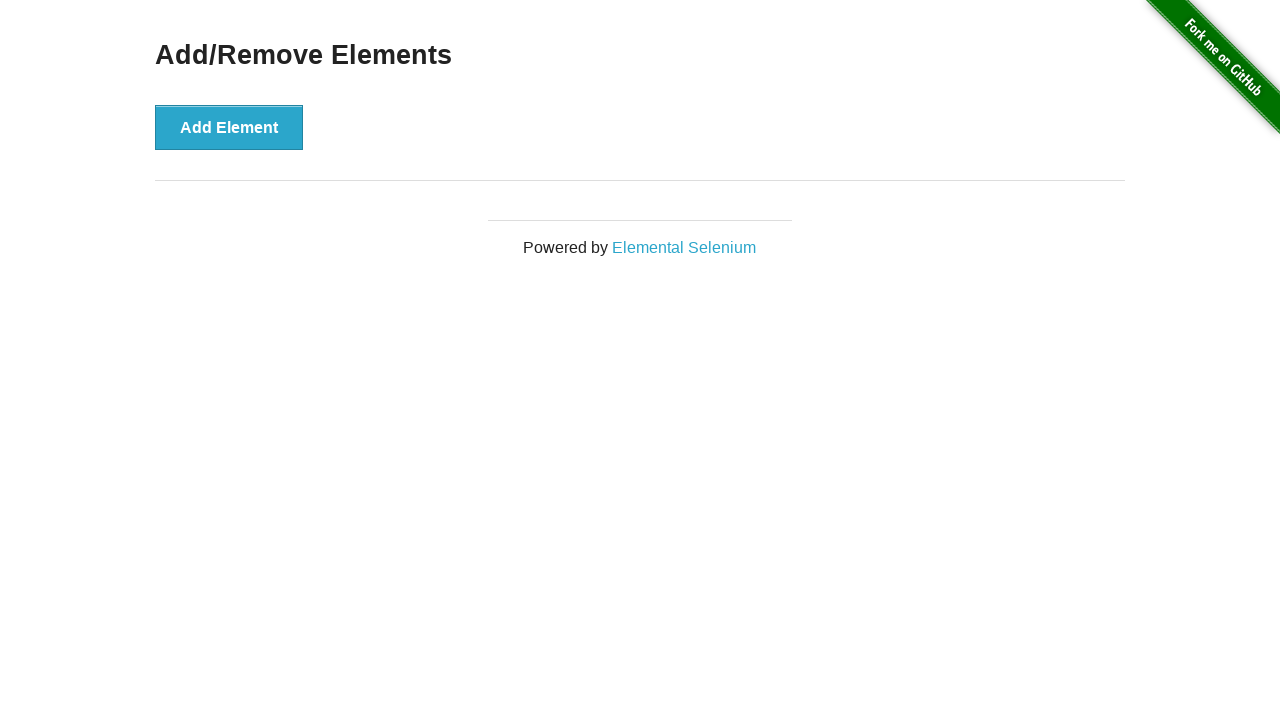